Navigates to the Playwright documentation website and takes a screenshot for visual regression testing

Starting URL: https://playwright.dev/

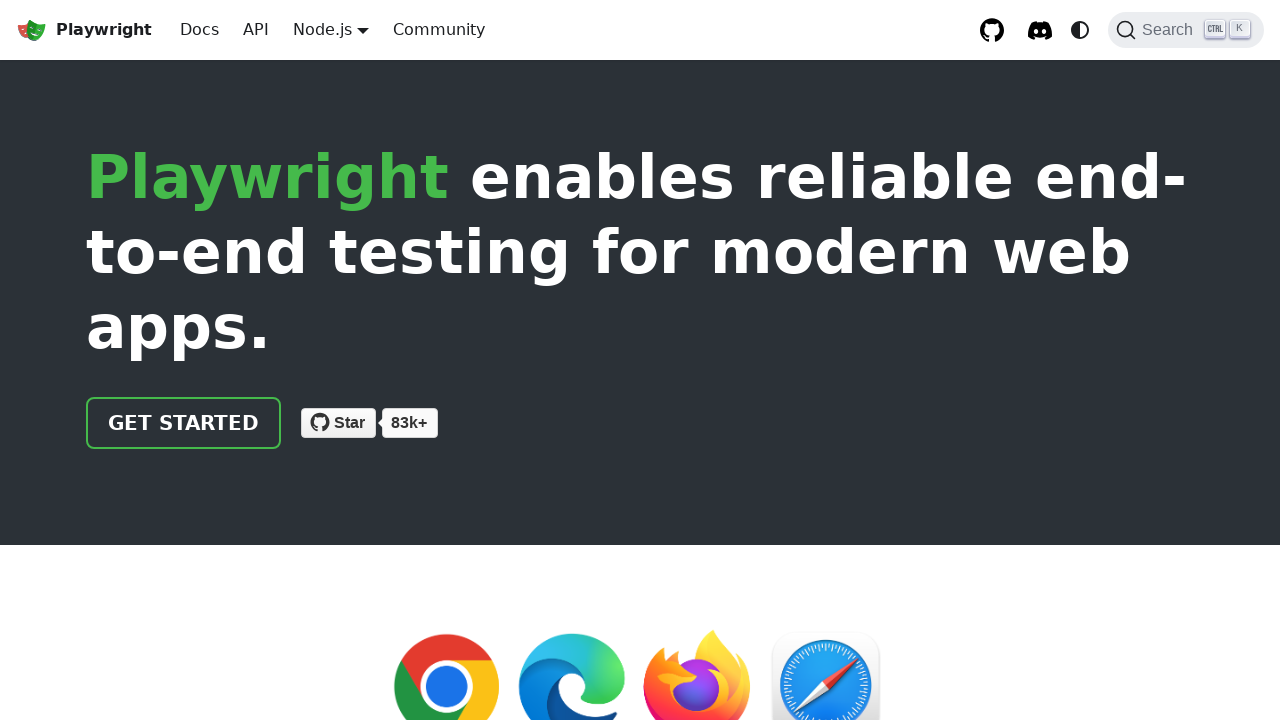

Waited for page to reach networkidle state on Playwright documentation website
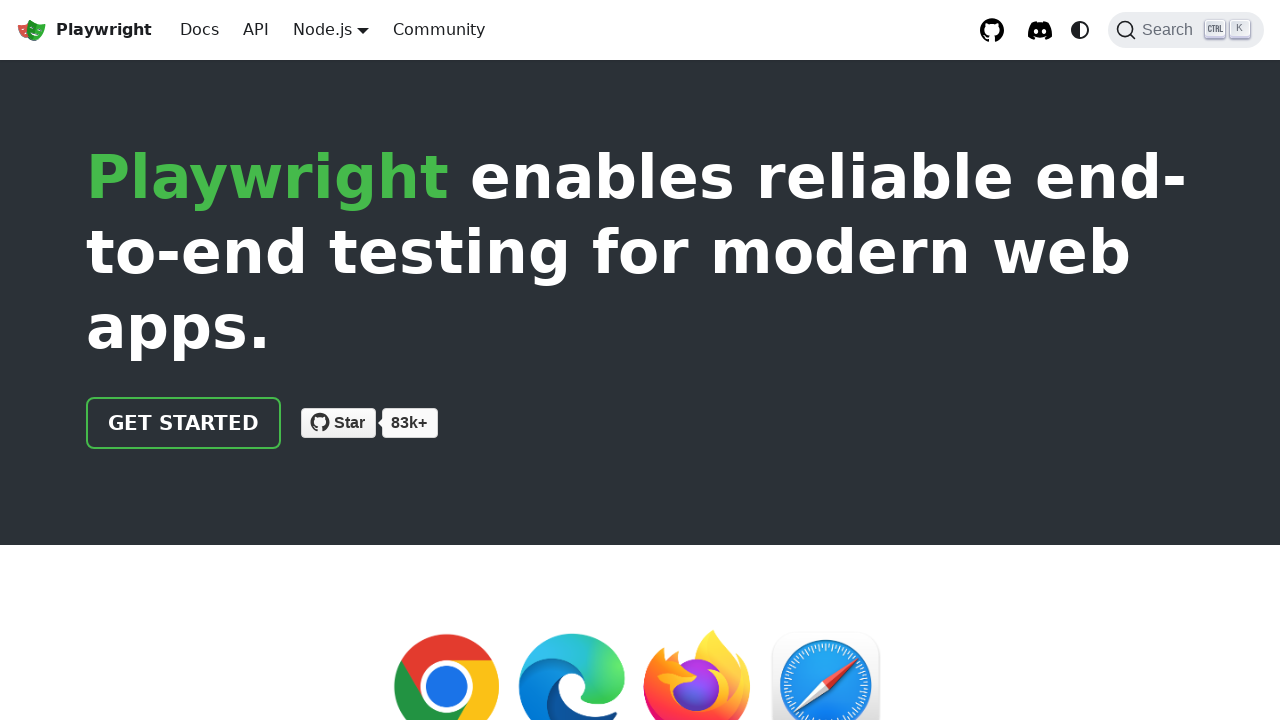

Captured screenshot of fully loaded Playwright documentation homepage for visual regression testing
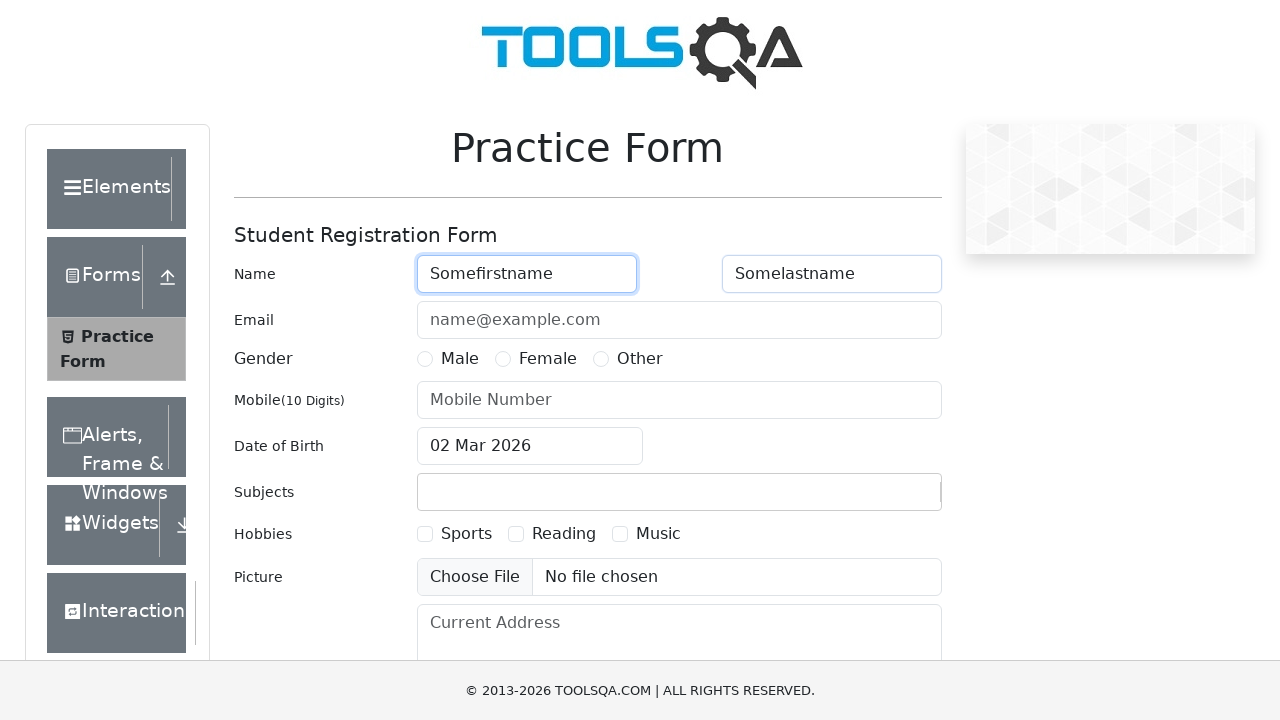

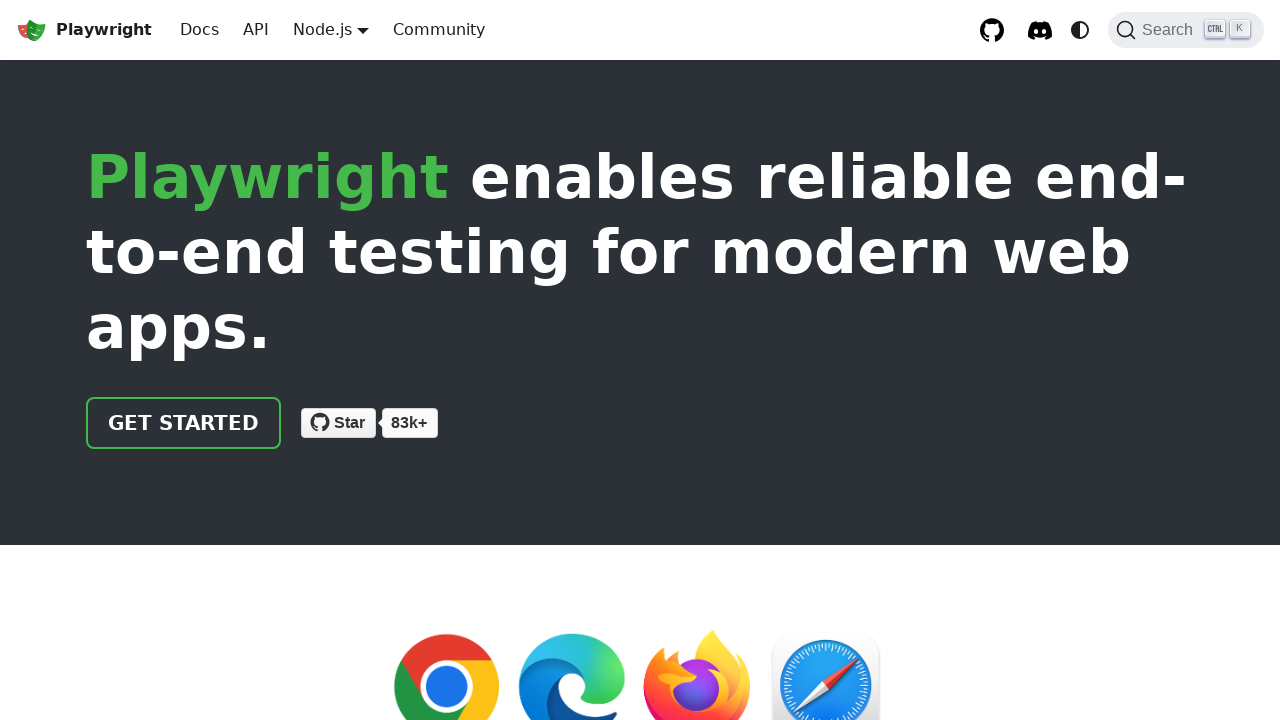